Tests registration form validation by attempting to submit with all fields empty

Starting URL: https://www.sharelane.com/cgi-bin/register.py?page=1&zip_code=123456

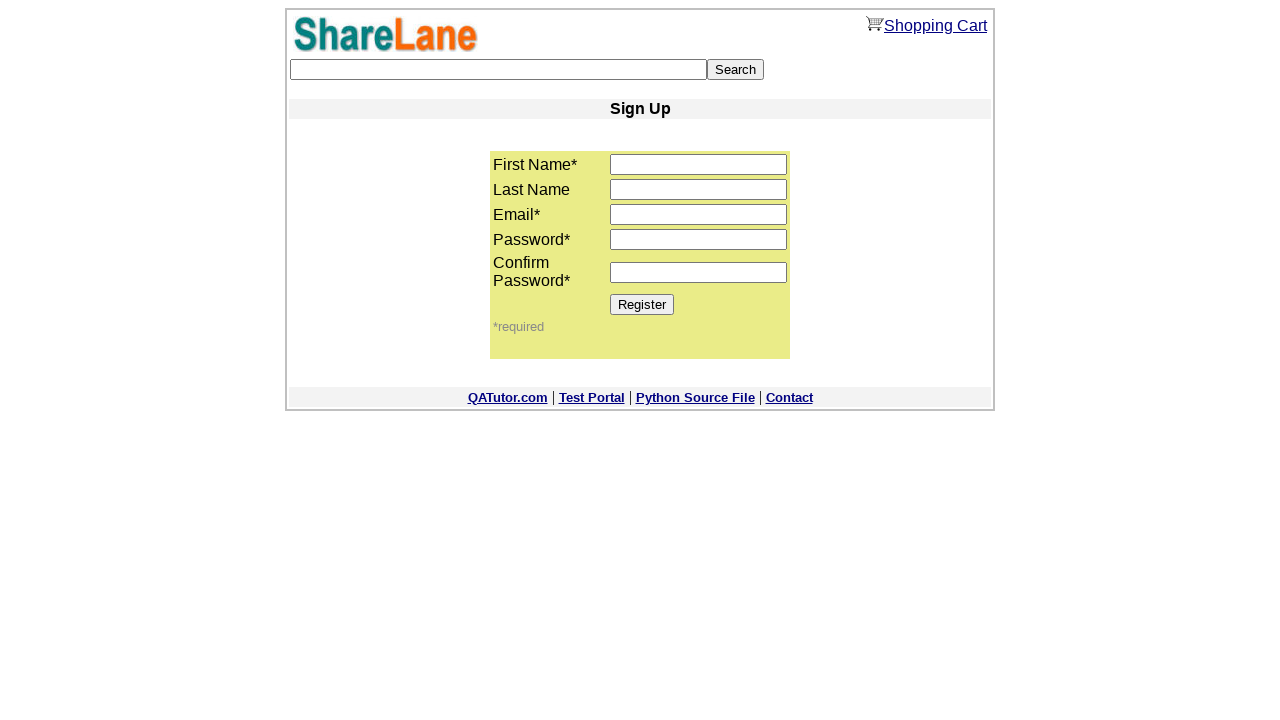

Cleared first name field on input[name='first_name']
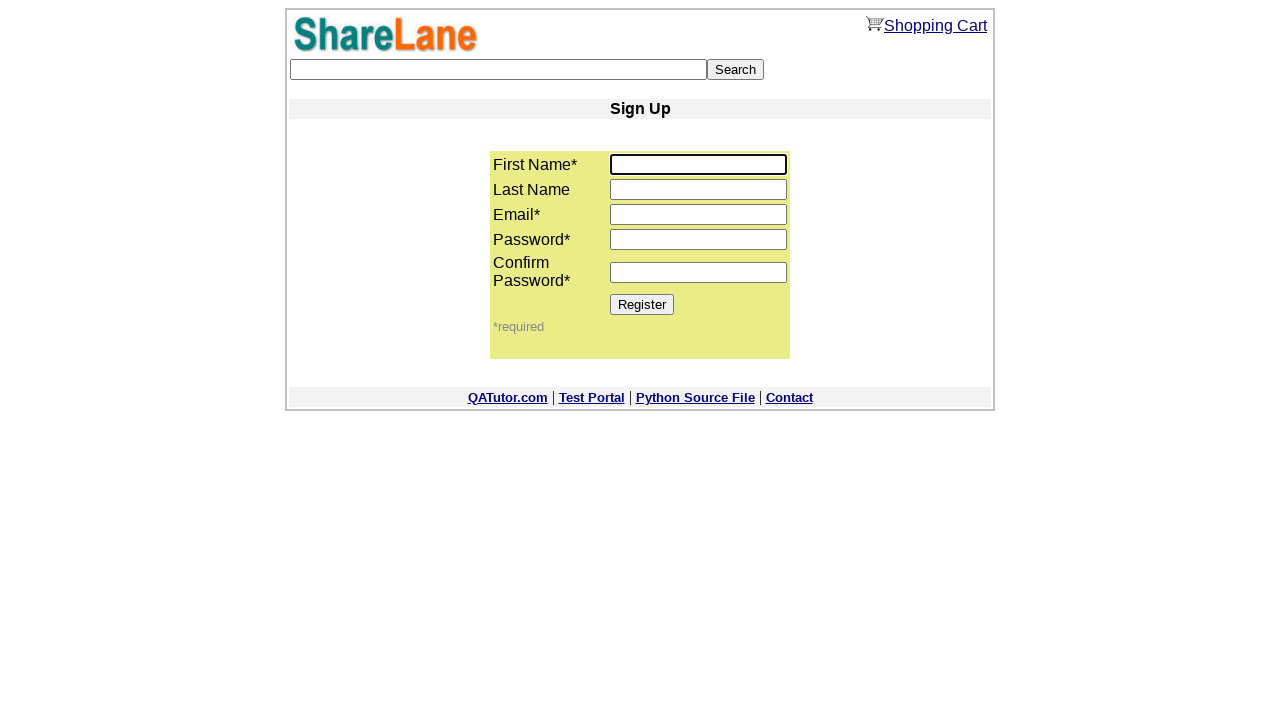

Cleared last name field on input[name='last_name']
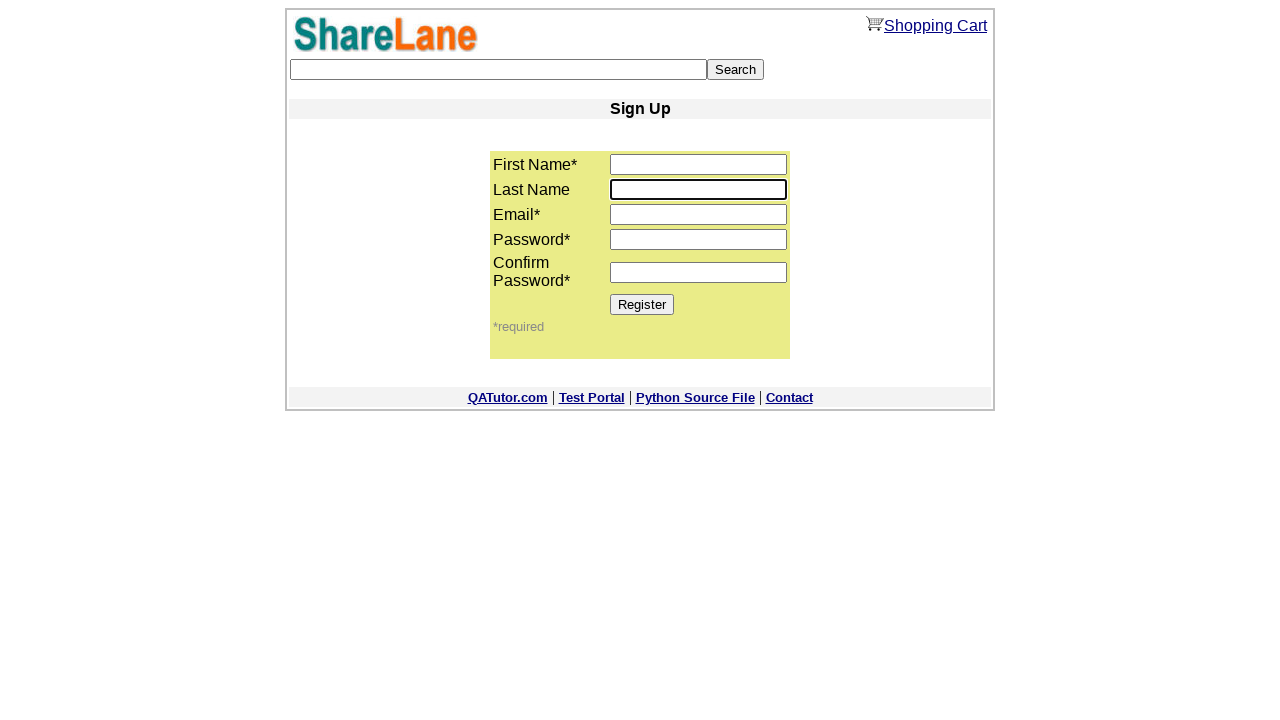

Cleared email field on input[name='email']
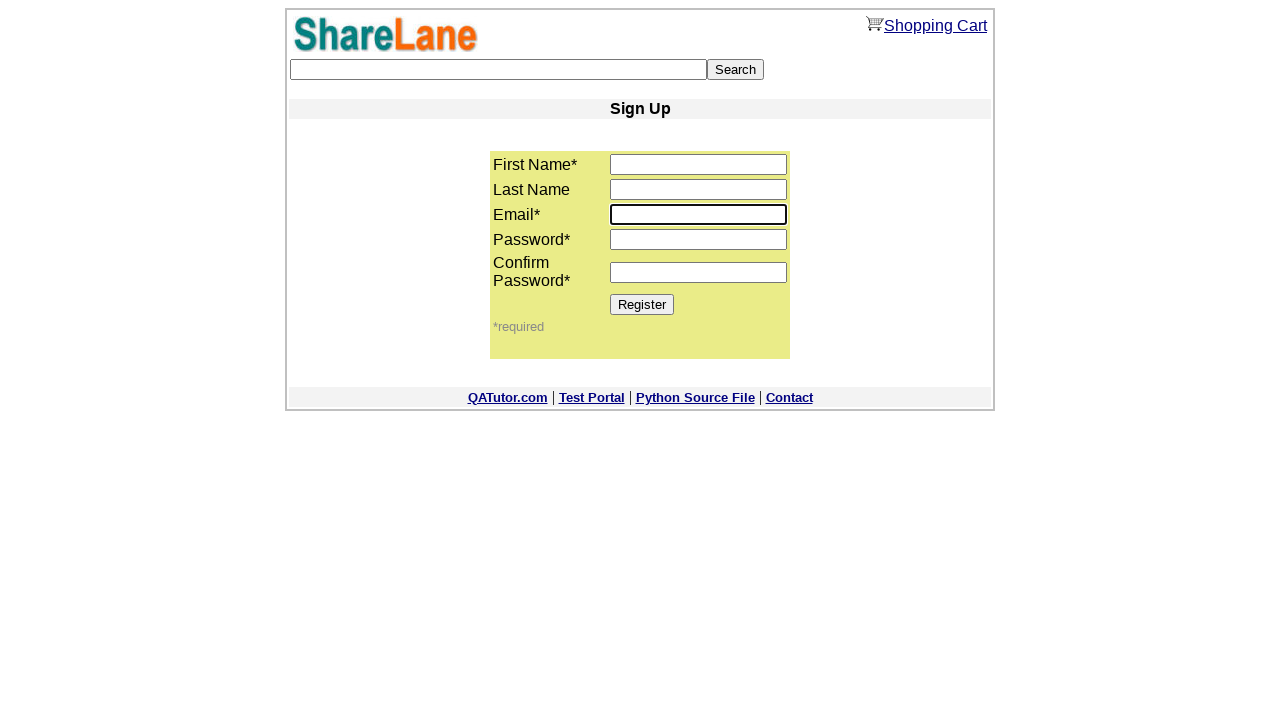

Cleared password field on input[name='password1']
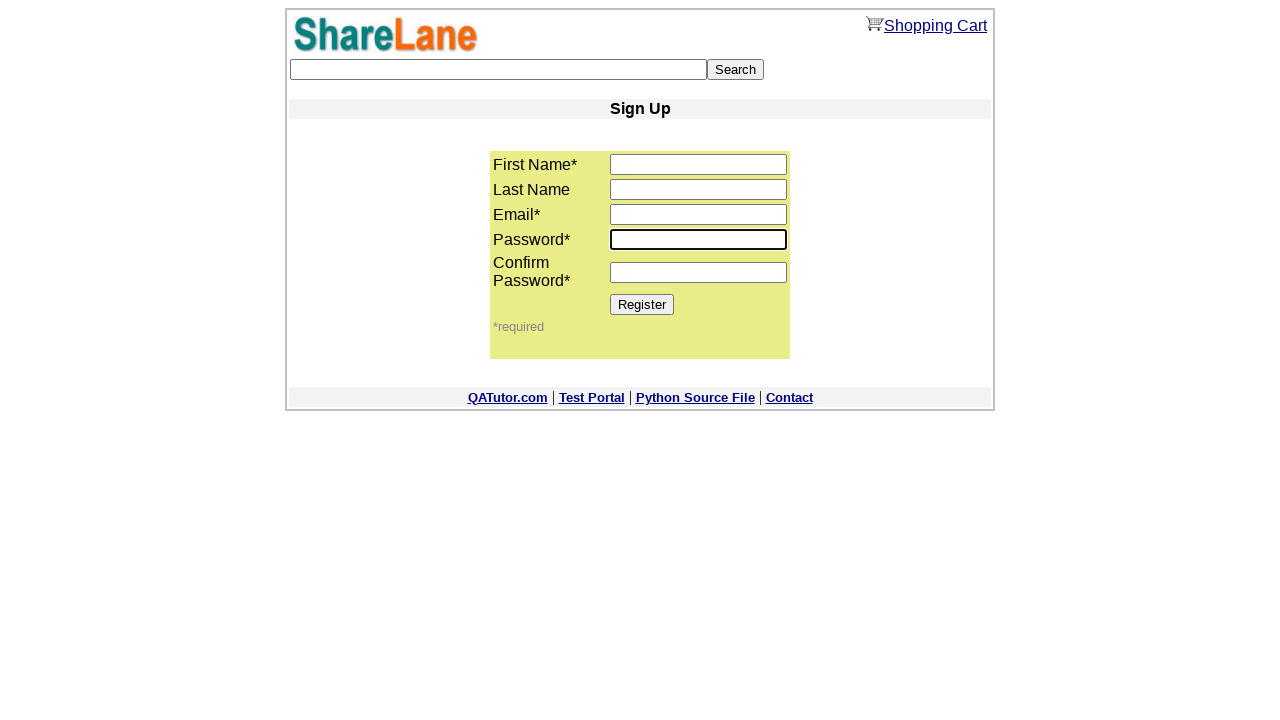

Cleared password confirmation field on input[name='password2']
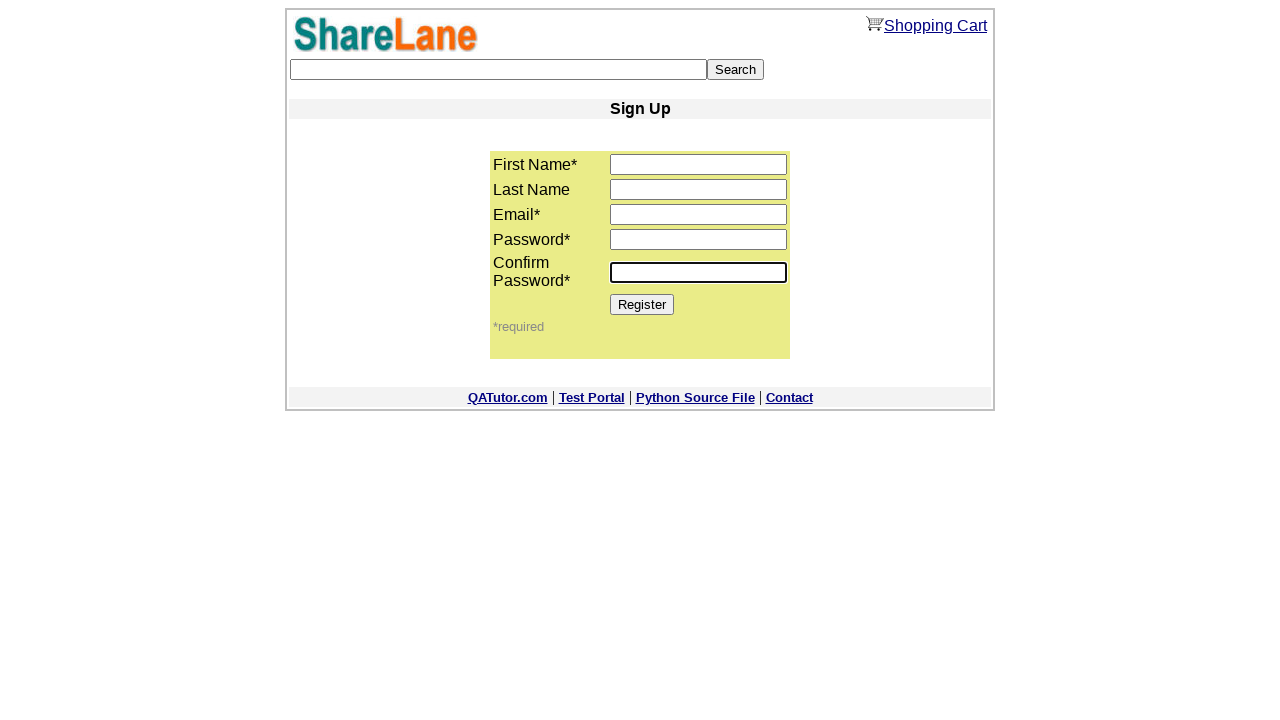

Clicked Register button with all fields empty to test validation at (642, 304) on input[value='Register']
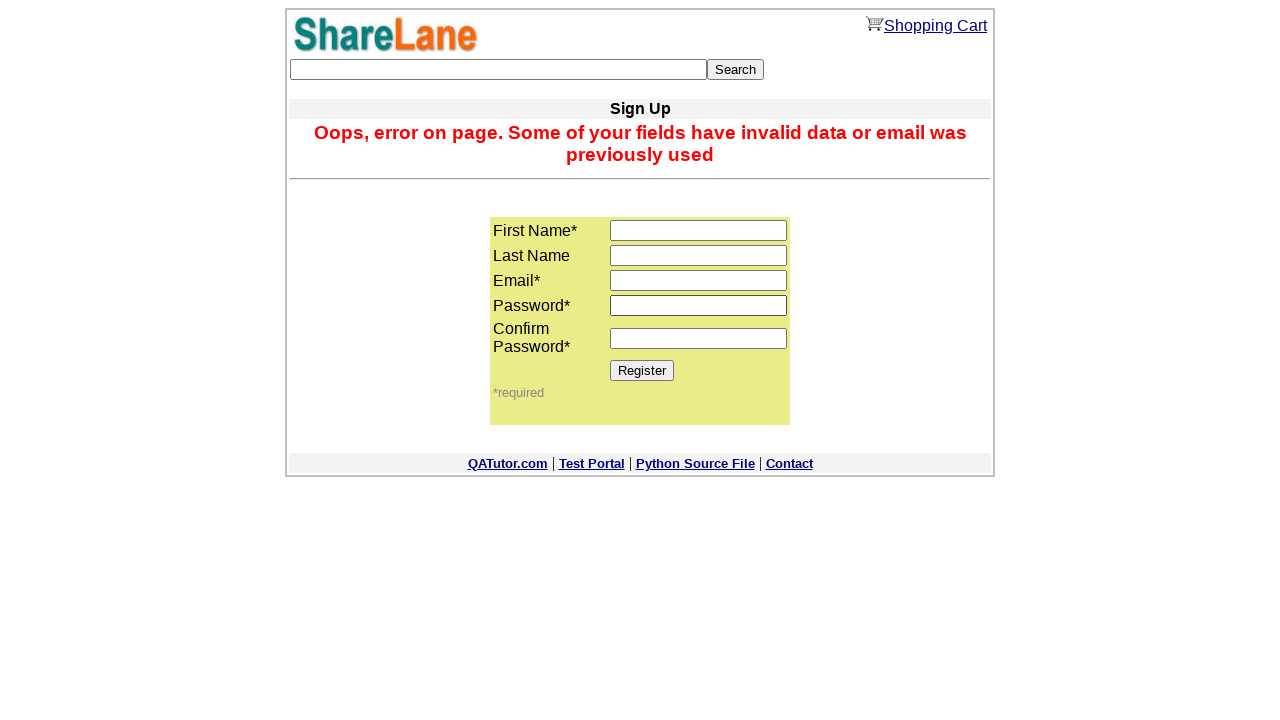

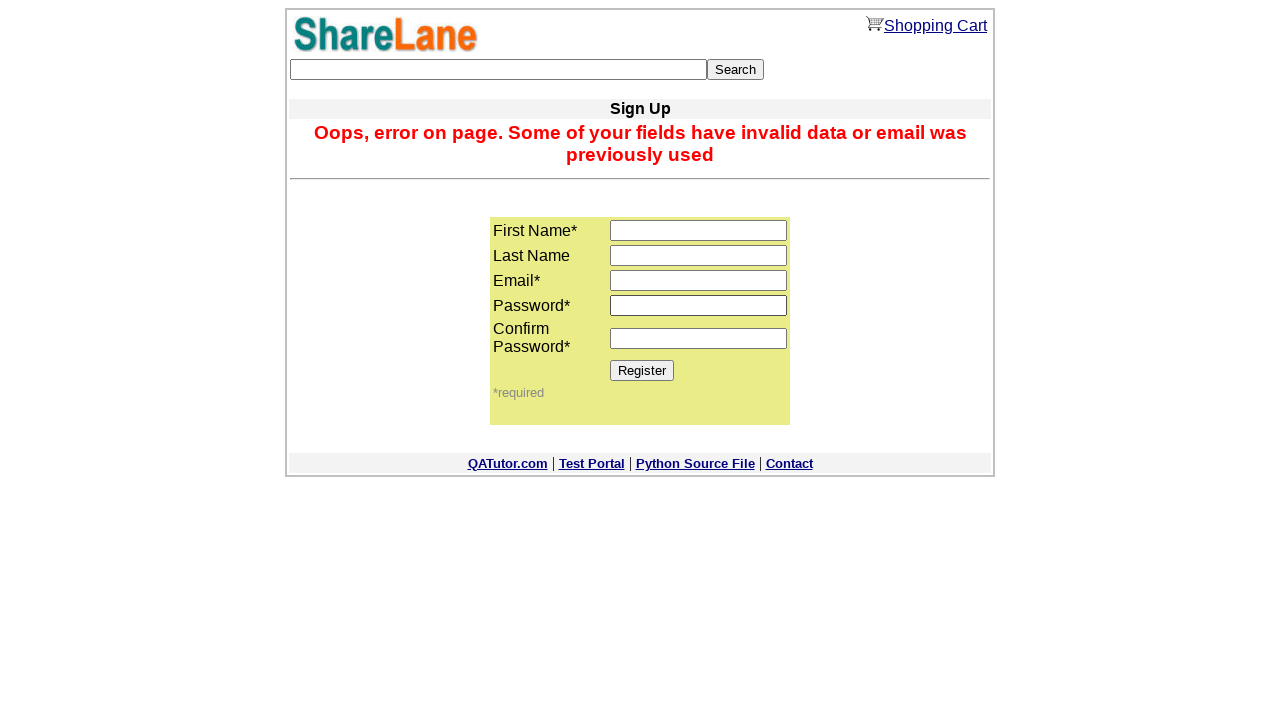